Tests clearing the complete state of all items by checking and unchecking toggle all

Starting URL: https://demo.playwright.dev/todomvc

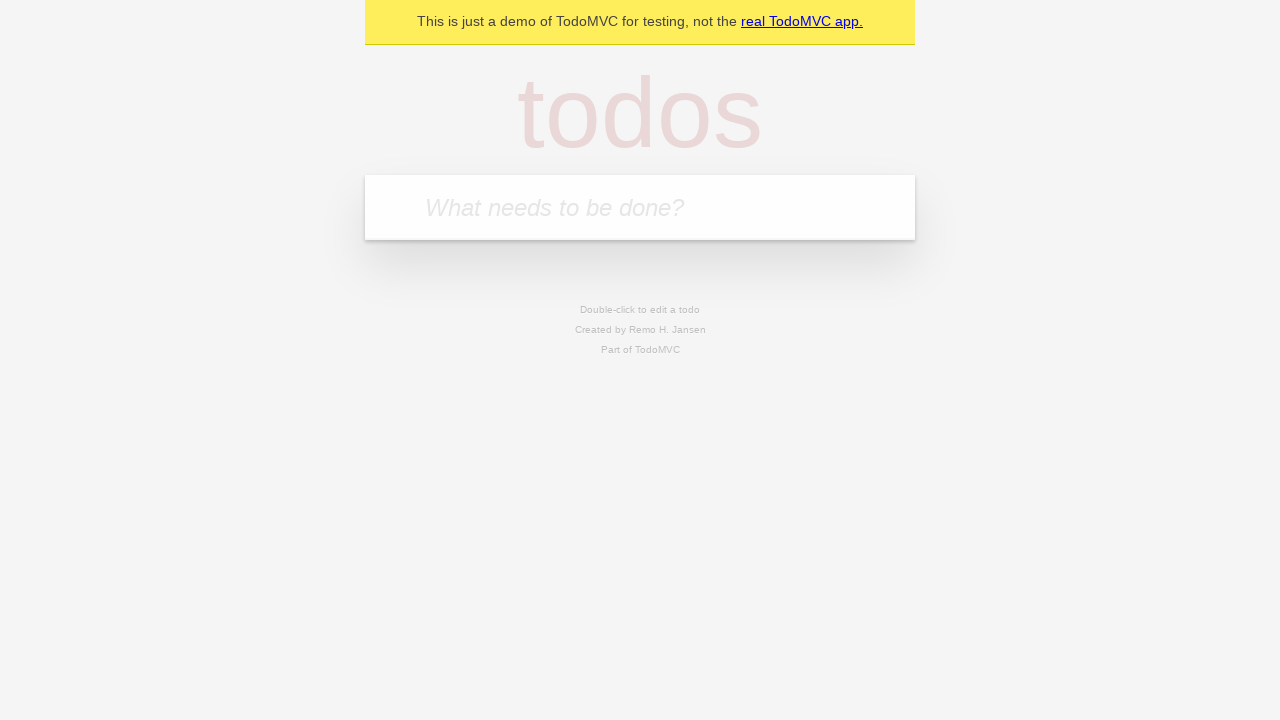

Filled input field with 'buy some cheese' on internal:attr=[placeholder="What needs to be done?"i]
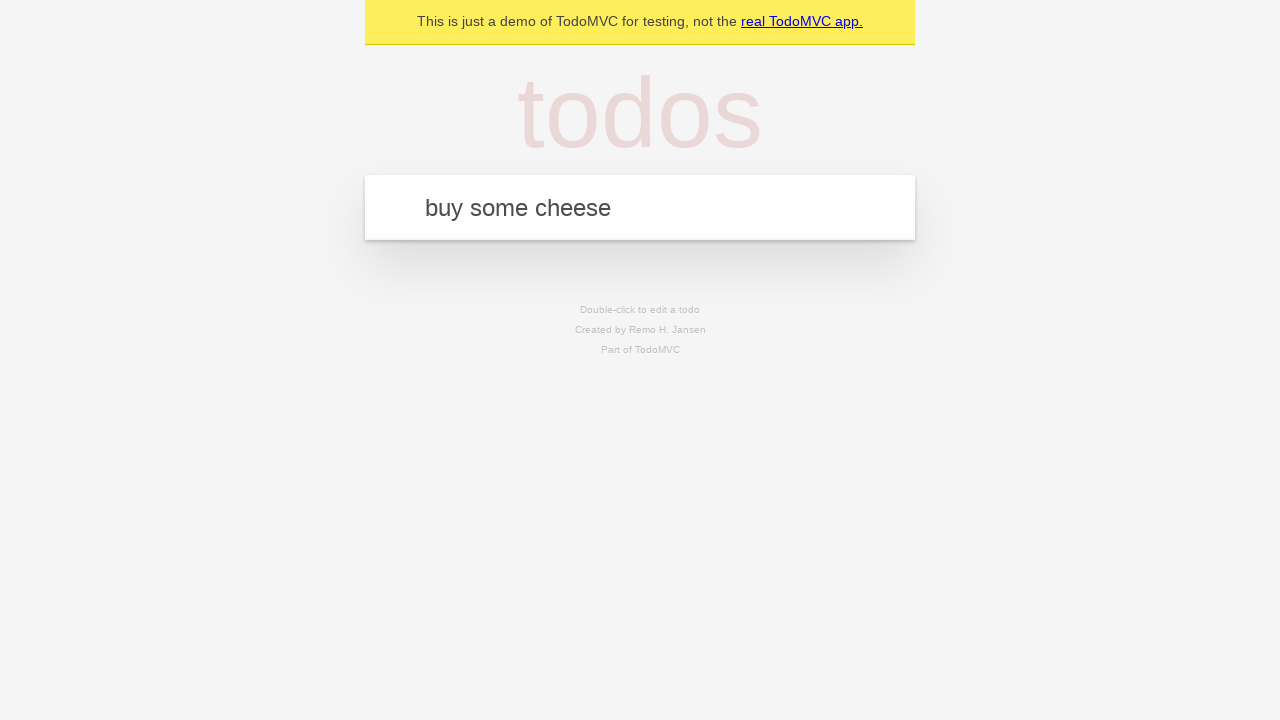

Pressed Enter to add 'buy some cheese' todo item on internal:attr=[placeholder="What needs to be done?"i]
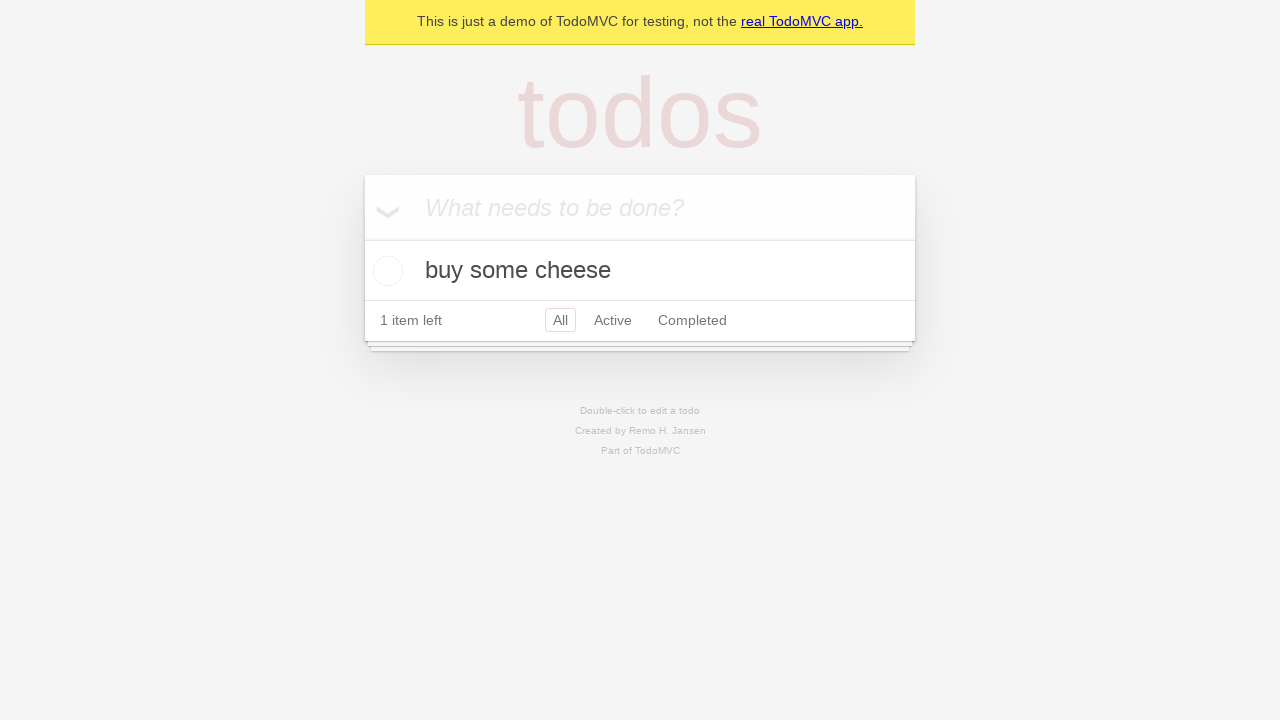

Filled input field with 'feed the cat' on internal:attr=[placeholder="What needs to be done?"i]
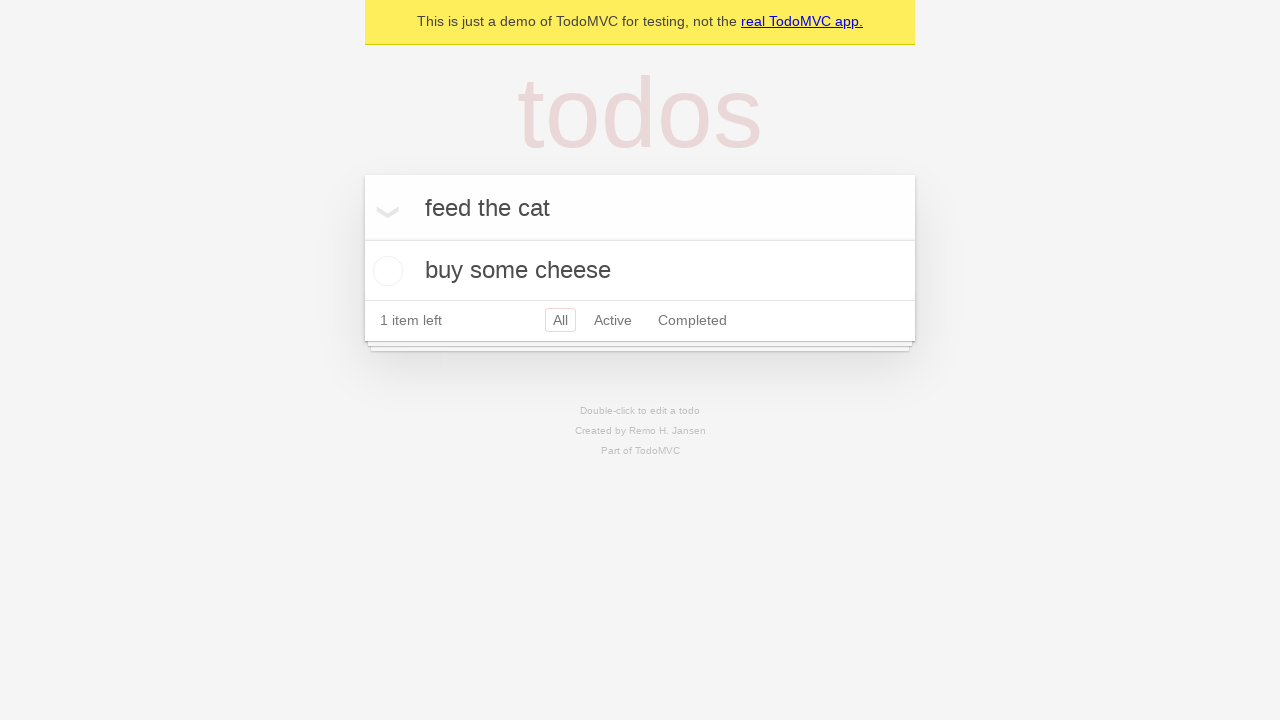

Pressed Enter to add 'feed the cat' todo item on internal:attr=[placeholder="What needs to be done?"i]
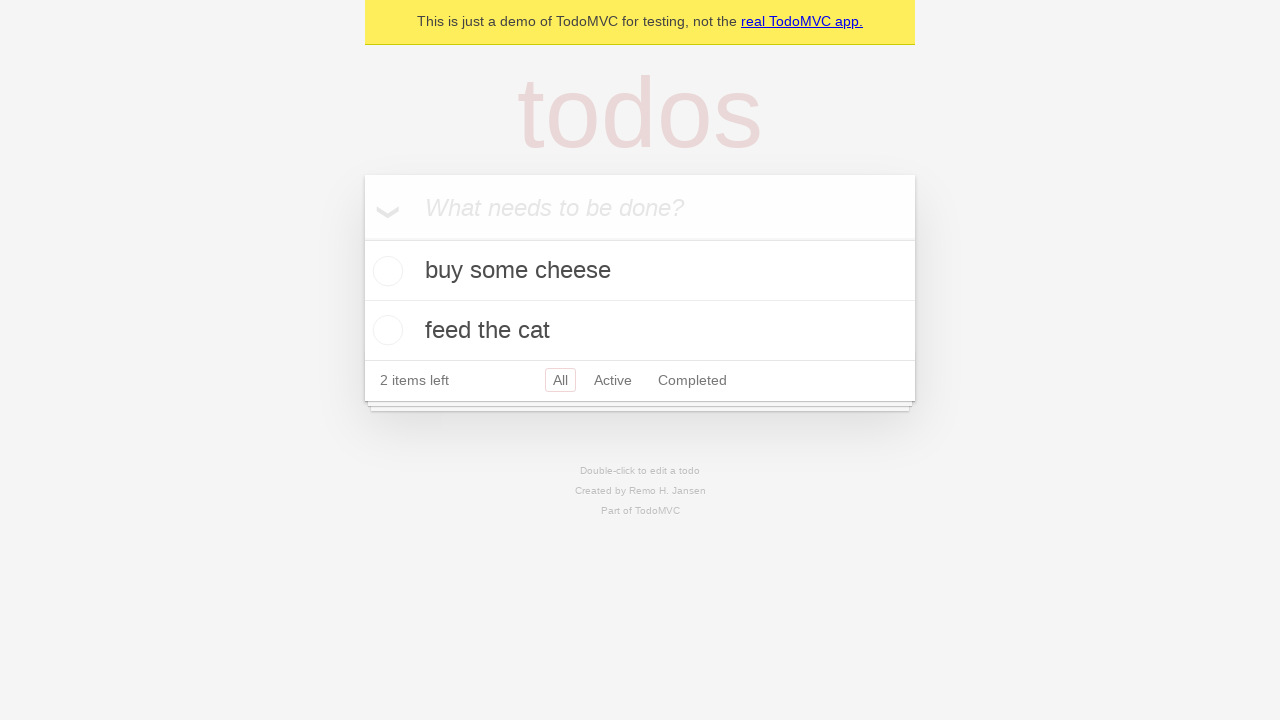

Filled input field with 'book a doctors appointment' on internal:attr=[placeholder="What needs to be done?"i]
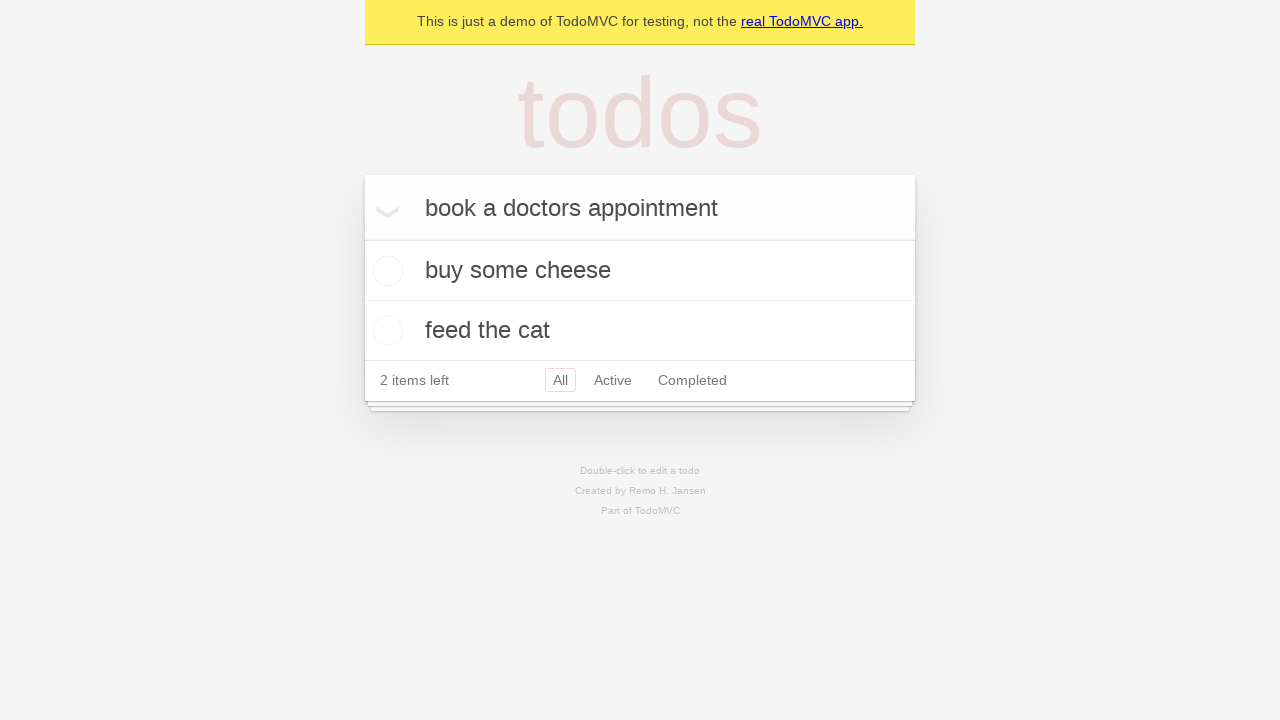

Pressed Enter to add 'book a doctors appointment' todo item on internal:attr=[placeholder="What needs to be done?"i]
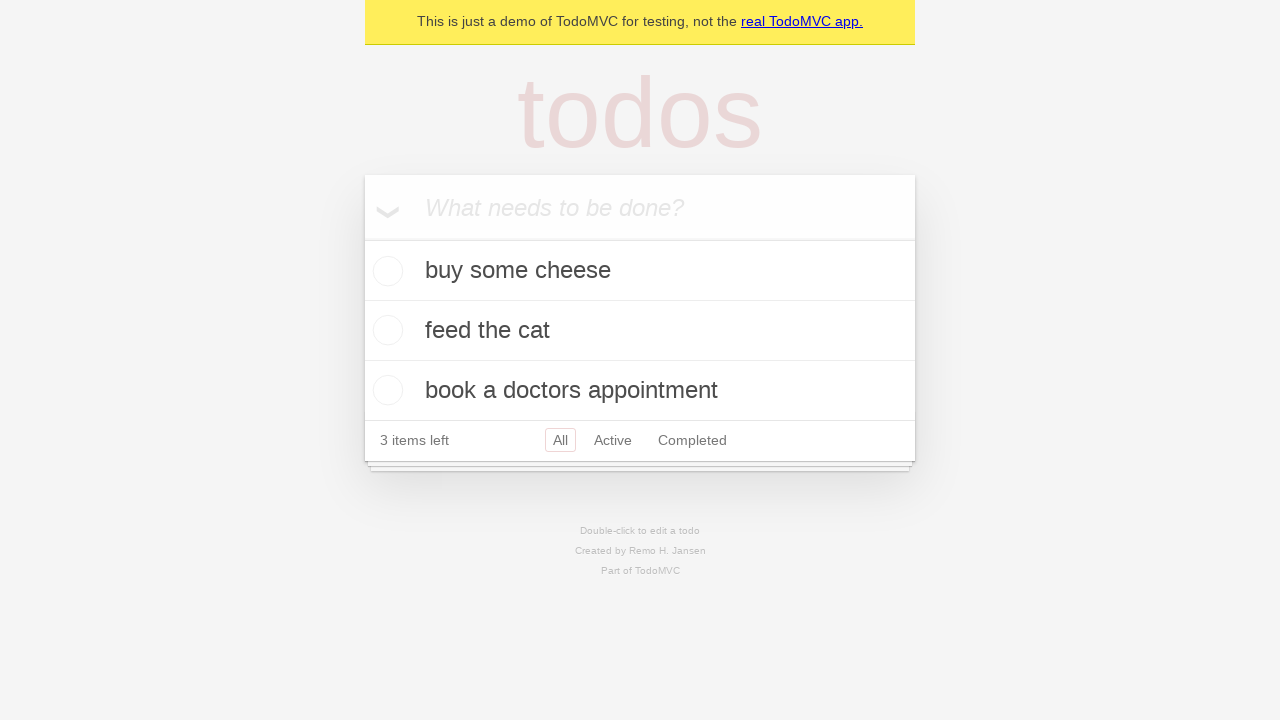

Checked 'Mark all as complete' toggle to complete all items at (362, 238) on internal:label="Mark all as complete"i
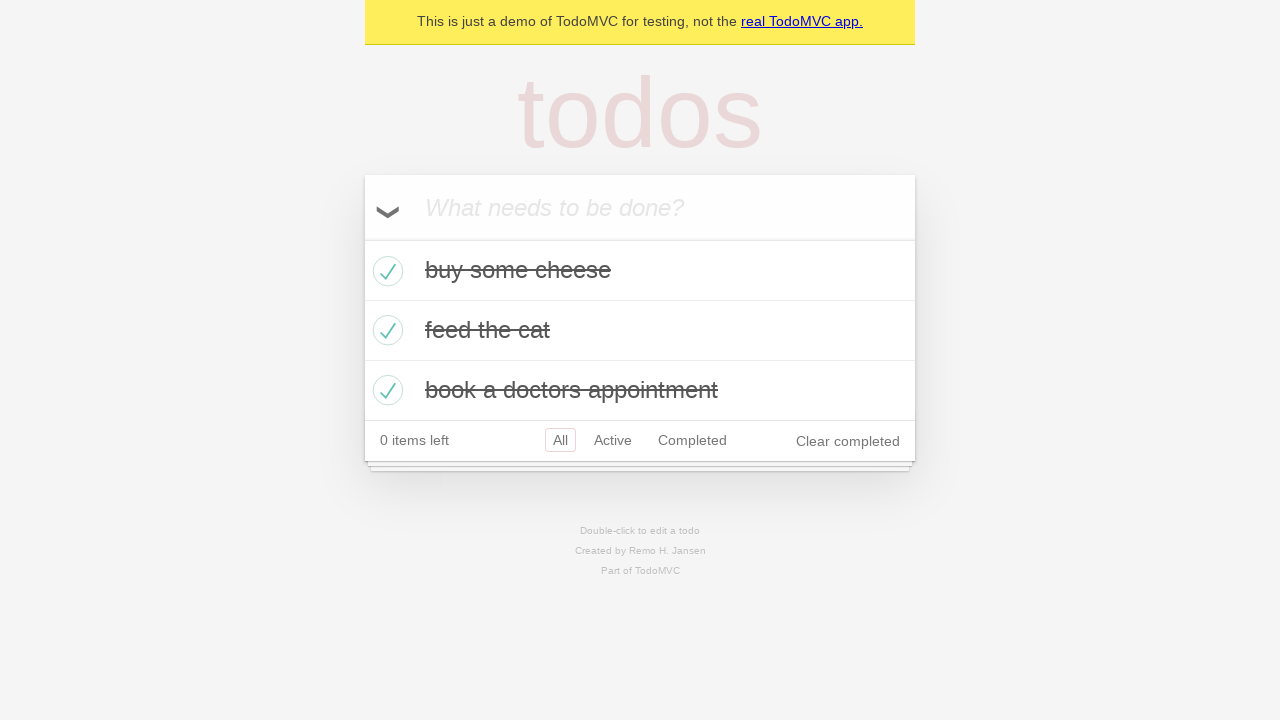

Unchecked 'Mark all as complete' toggle to clear complete state of all items at (362, 238) on internal:label="Mark all as complete"i
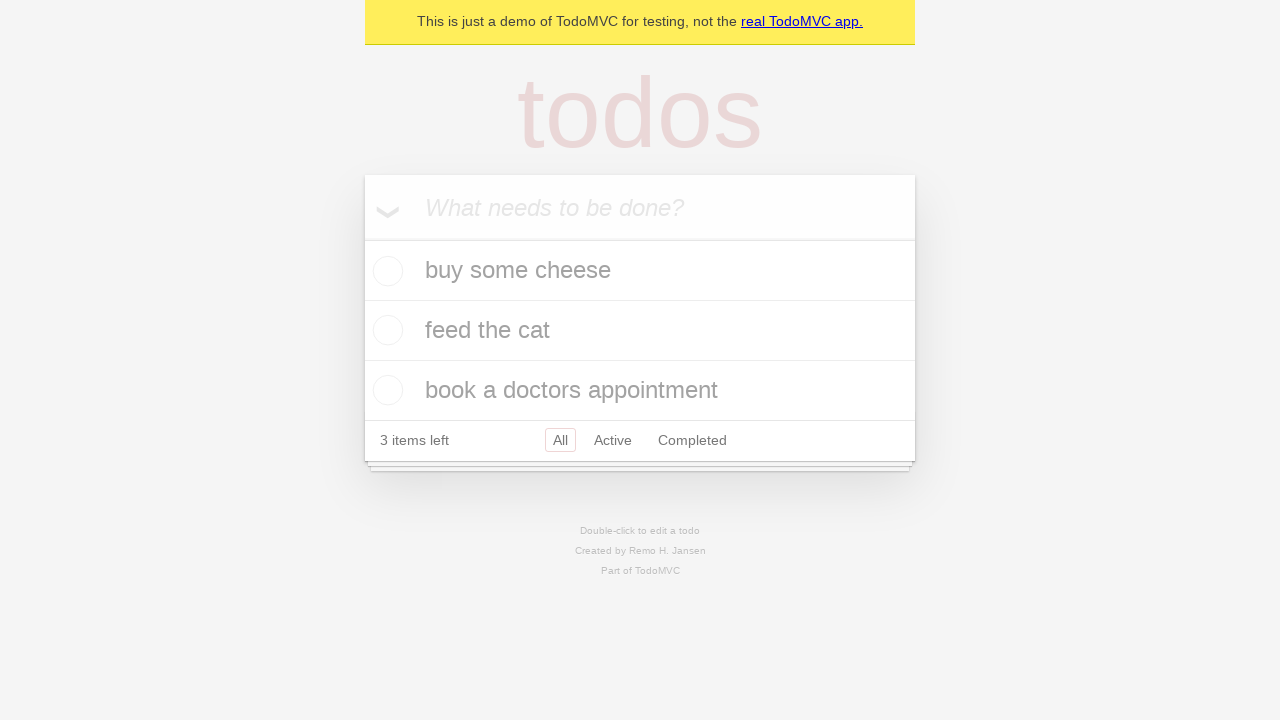

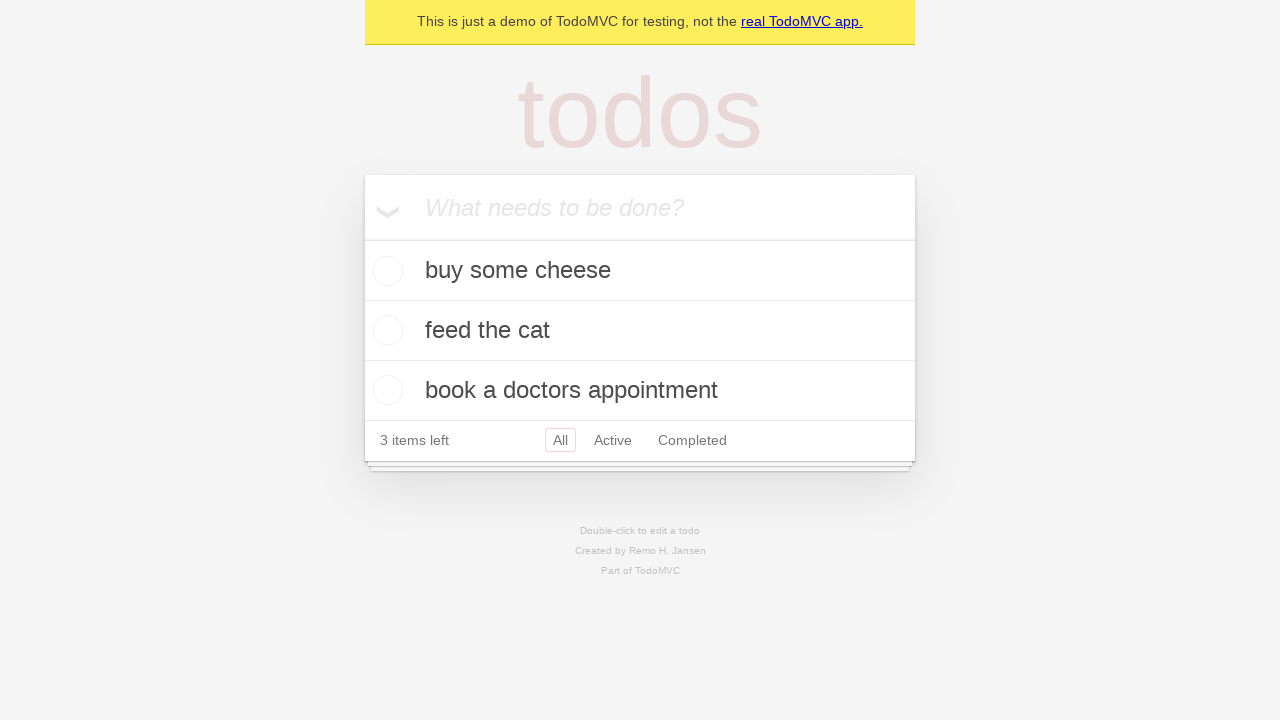